Tests navigation to the My Account page by clicking the menu item and verifying the page title loads correctly

Starting URL: https://alchemy.hguy.co/lms

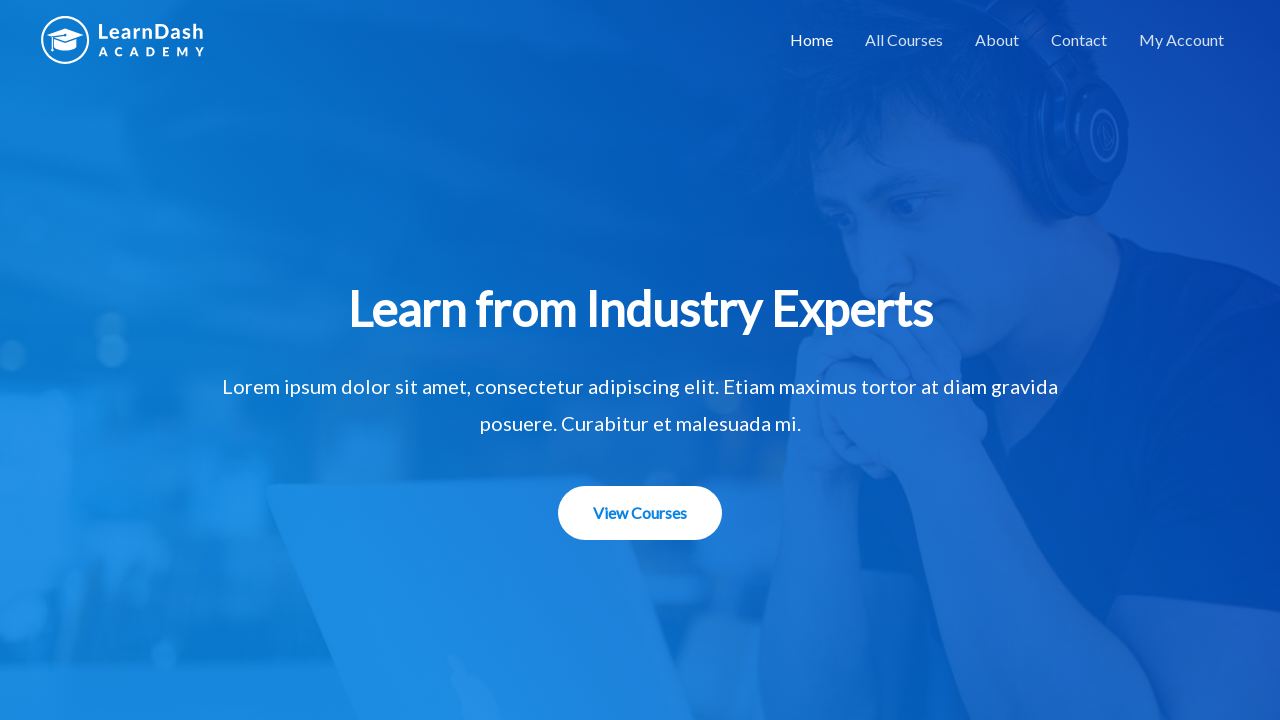

Clicked on the My Account menu item at (1182, 40) on #menu-item-1507
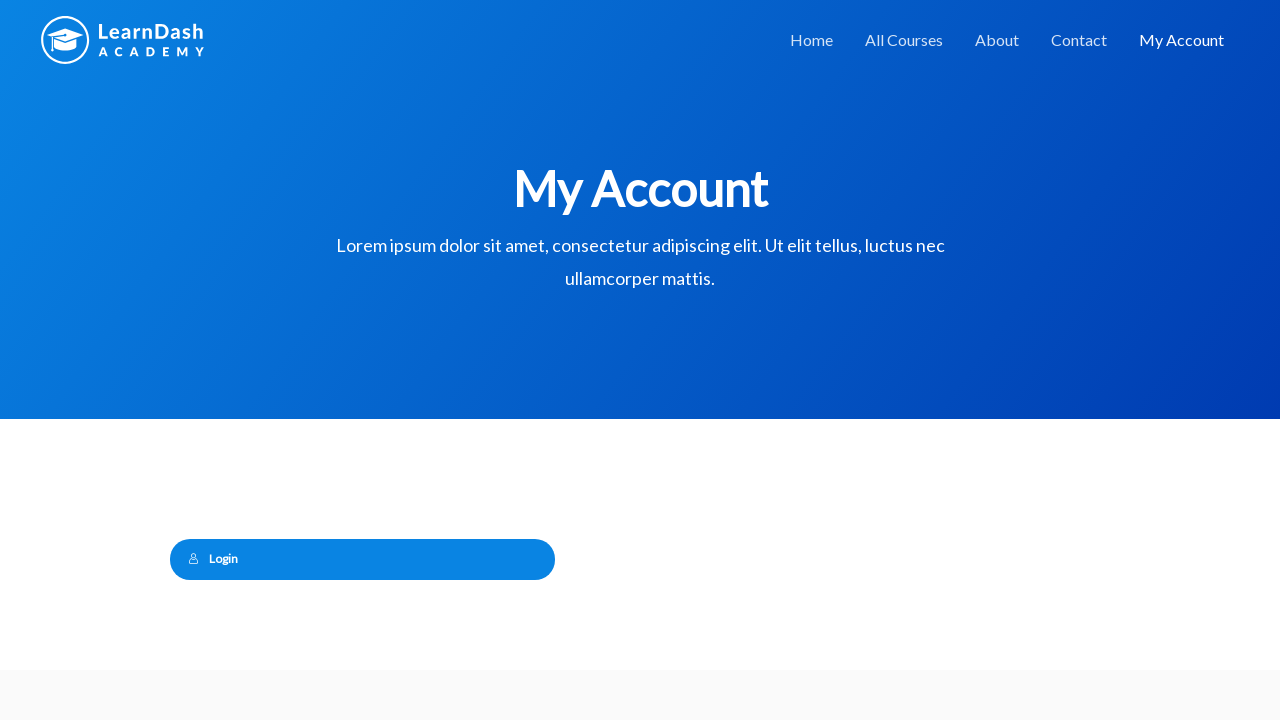

My Account page content loaded
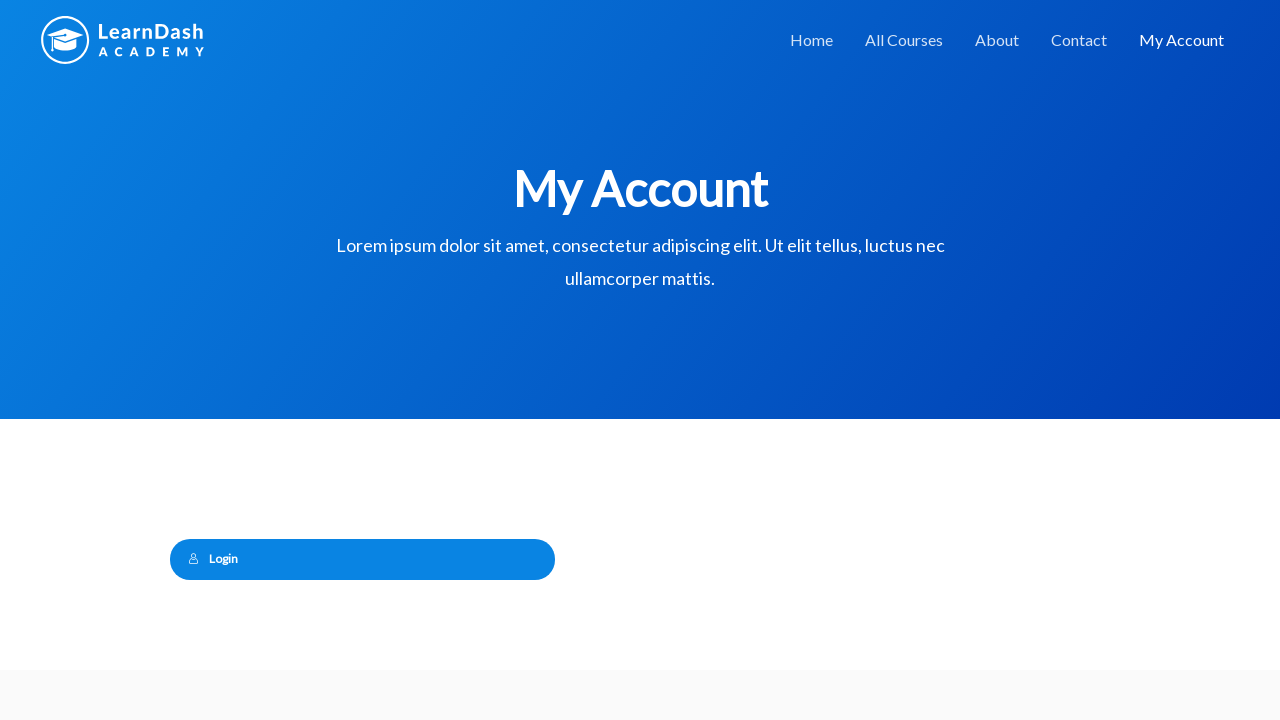

Verified page title is 'My Account – Alchemy LMS'
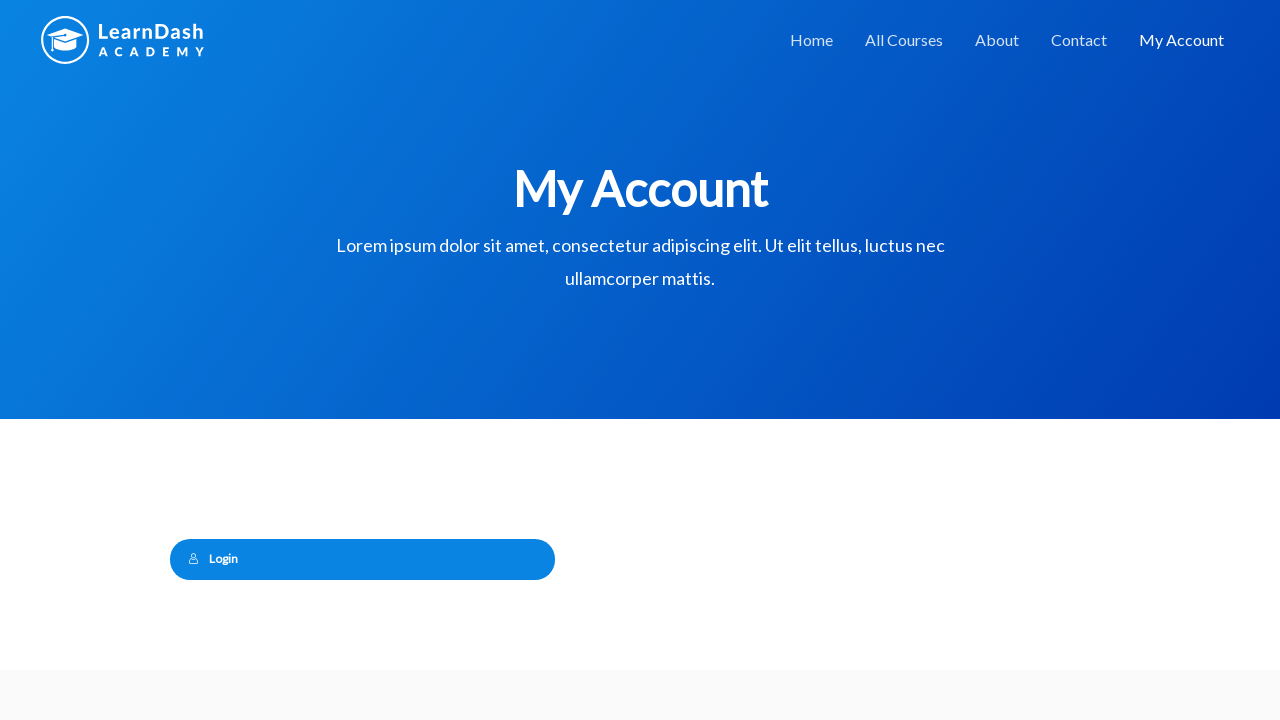

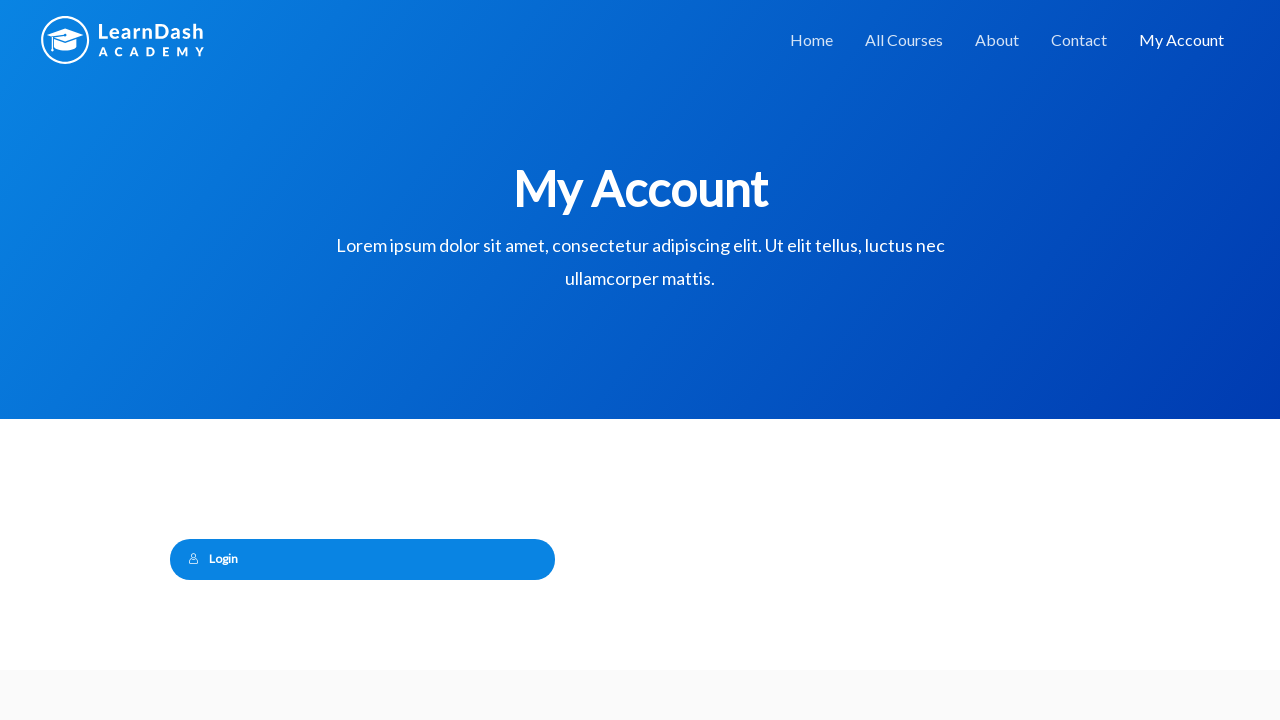